Tests unmarking todo items as complete by unchecking their checkboxes

Starting URL: https://demo.playwright.dev/todomvc

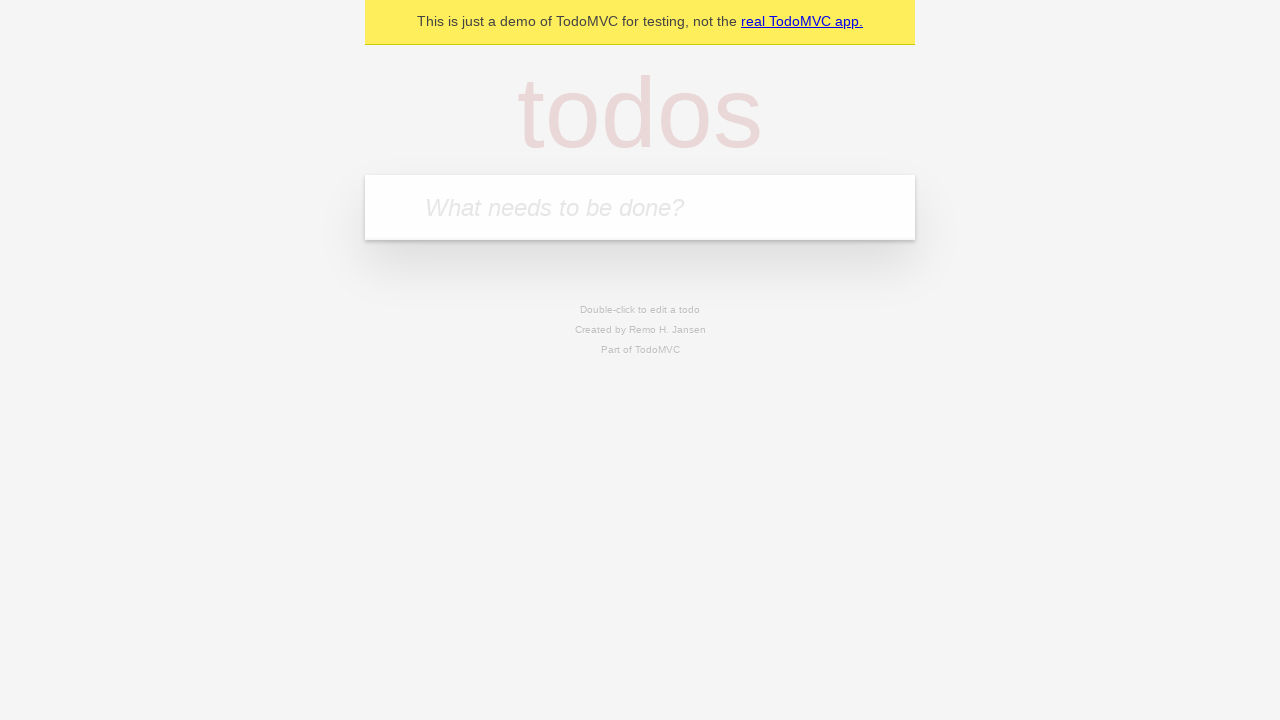

Created locator for new todo input field
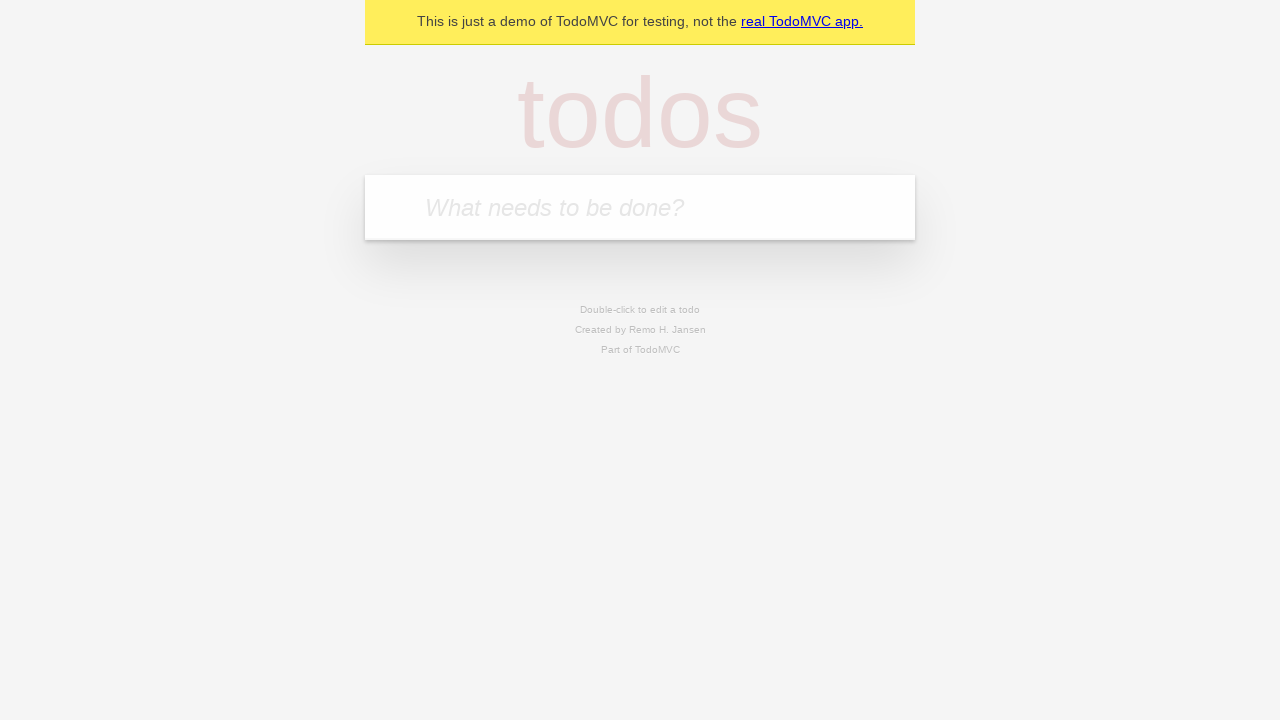

Filled first todo item with 'buy some cheese' on internal:attr=[placeholder="What needs to be done?"i]
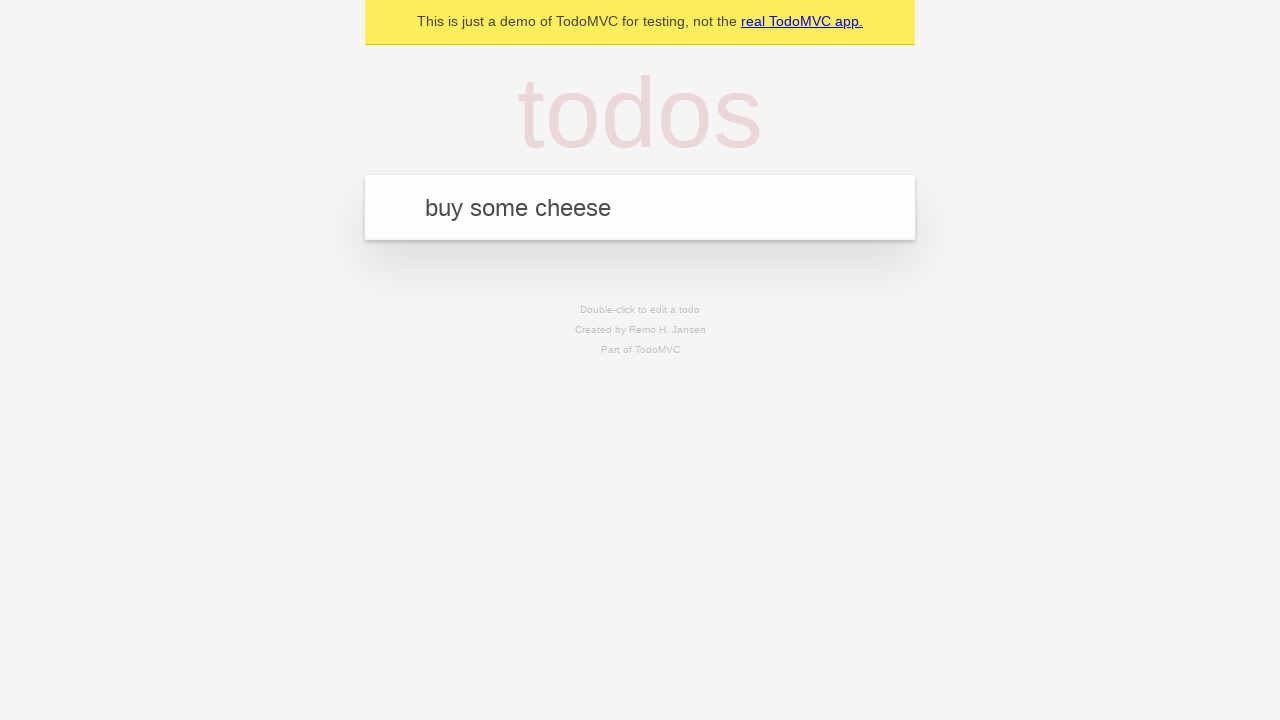

Pressed Enter to create first todo item on internal:attr=[placeholder="What needs to be done?"i]
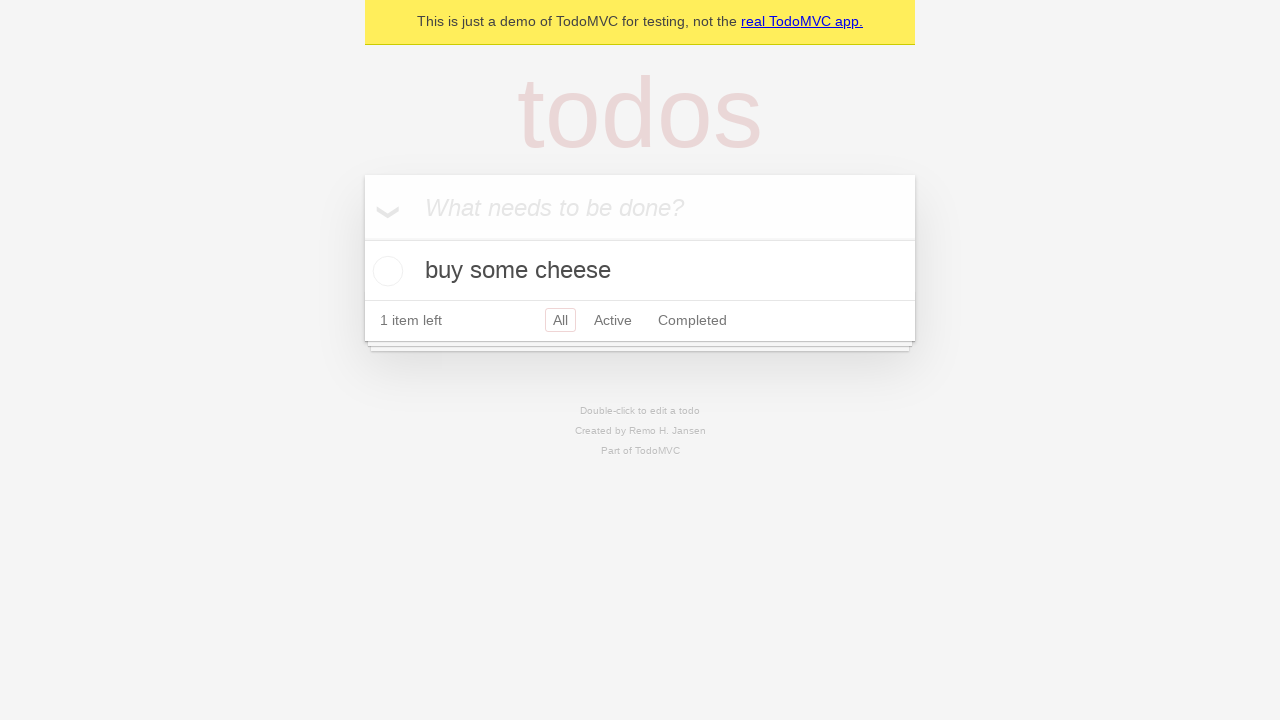

Filled second todo item with 'feed the cat' on internal:attr=[placeholder="What needs to be done?"i]
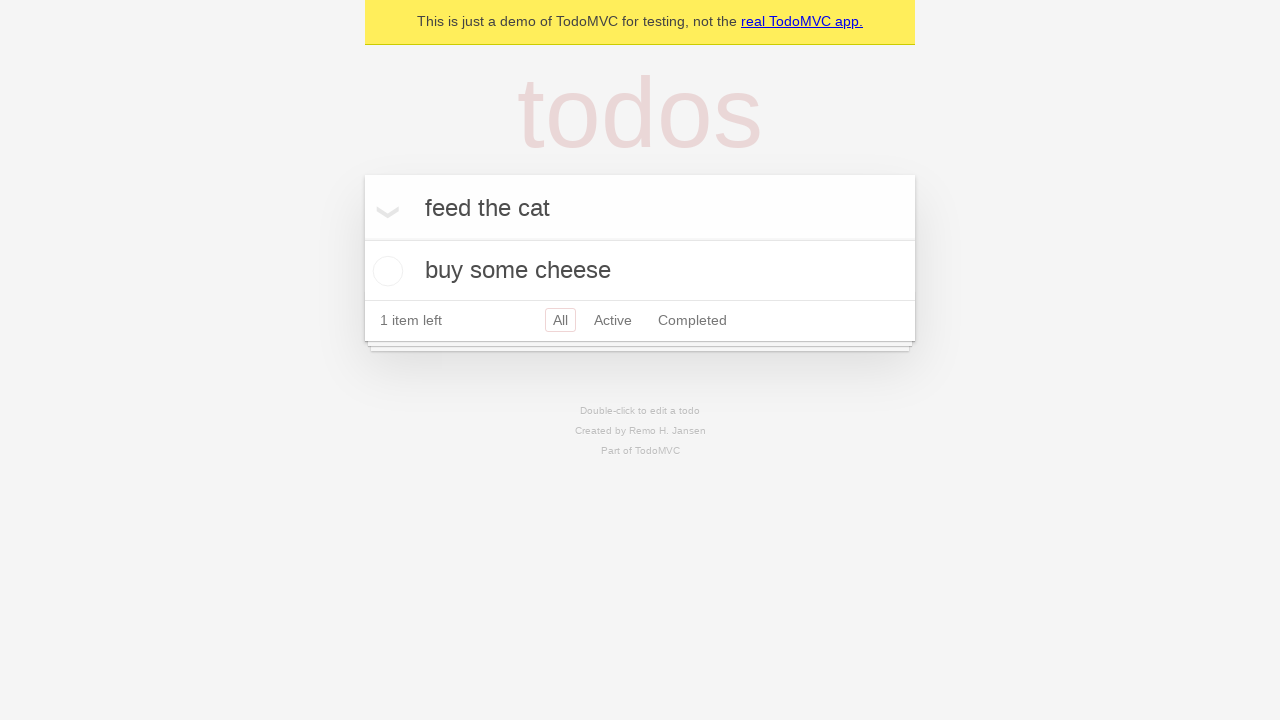

Pressed Enter to create second todo item on internal:attr=[placeholder="What needs to be done?"i]
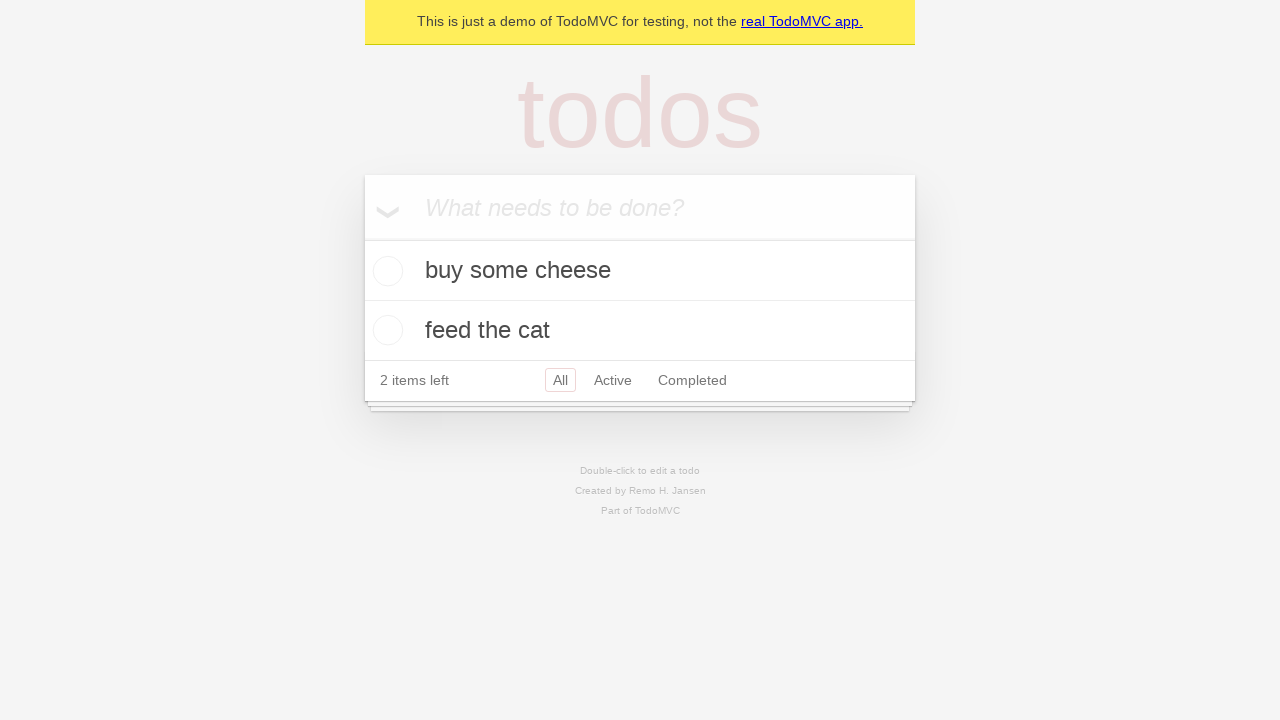

Waited for both todo items to be rendered
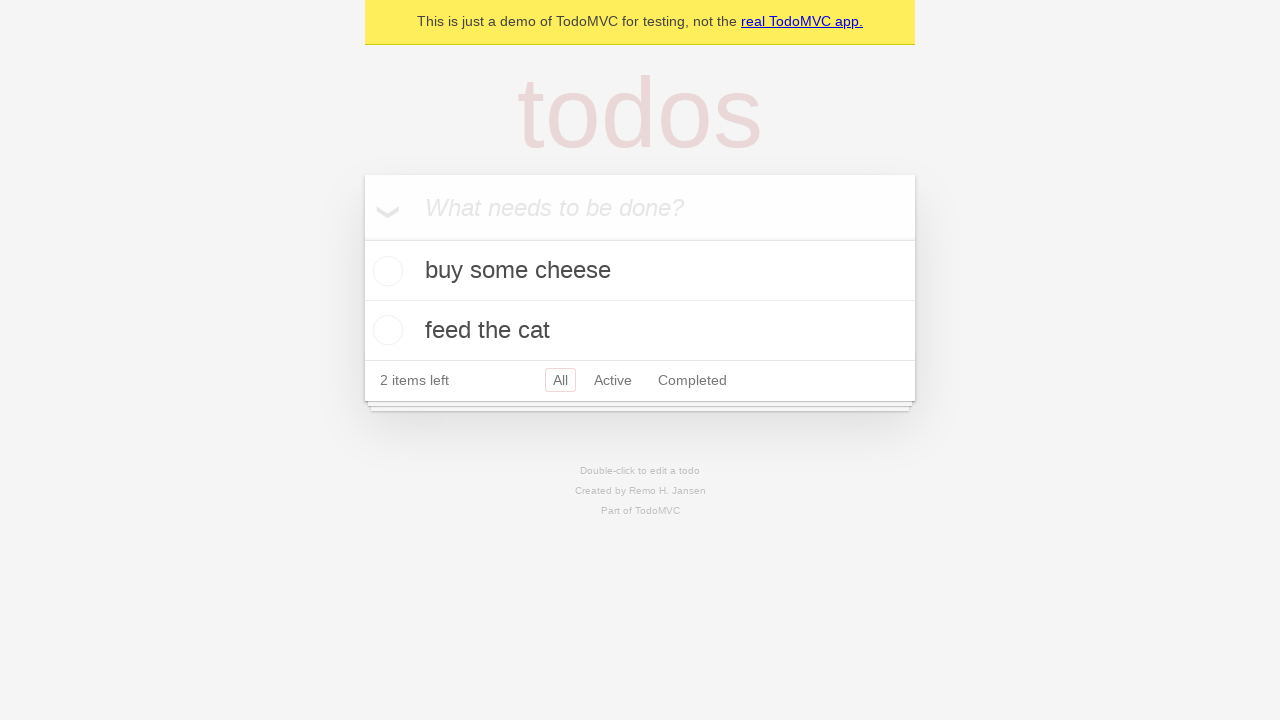

Located the first todo item
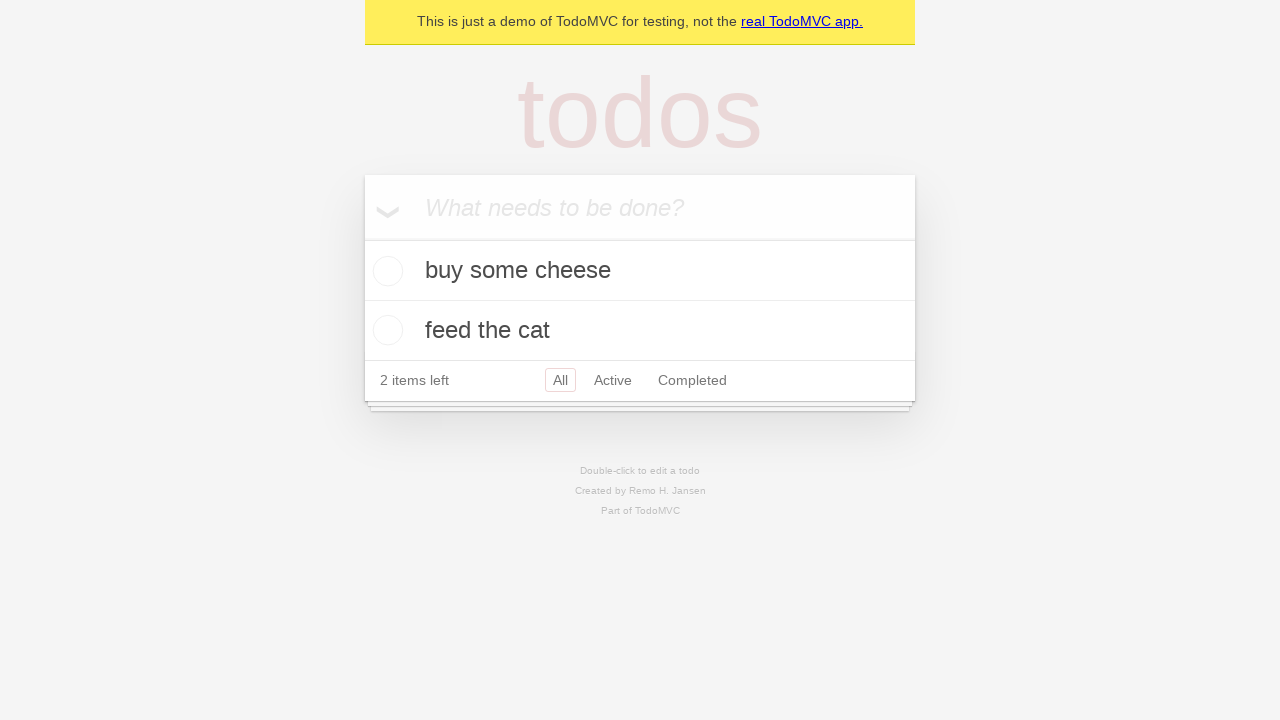

Located the checkbox for the first todo item
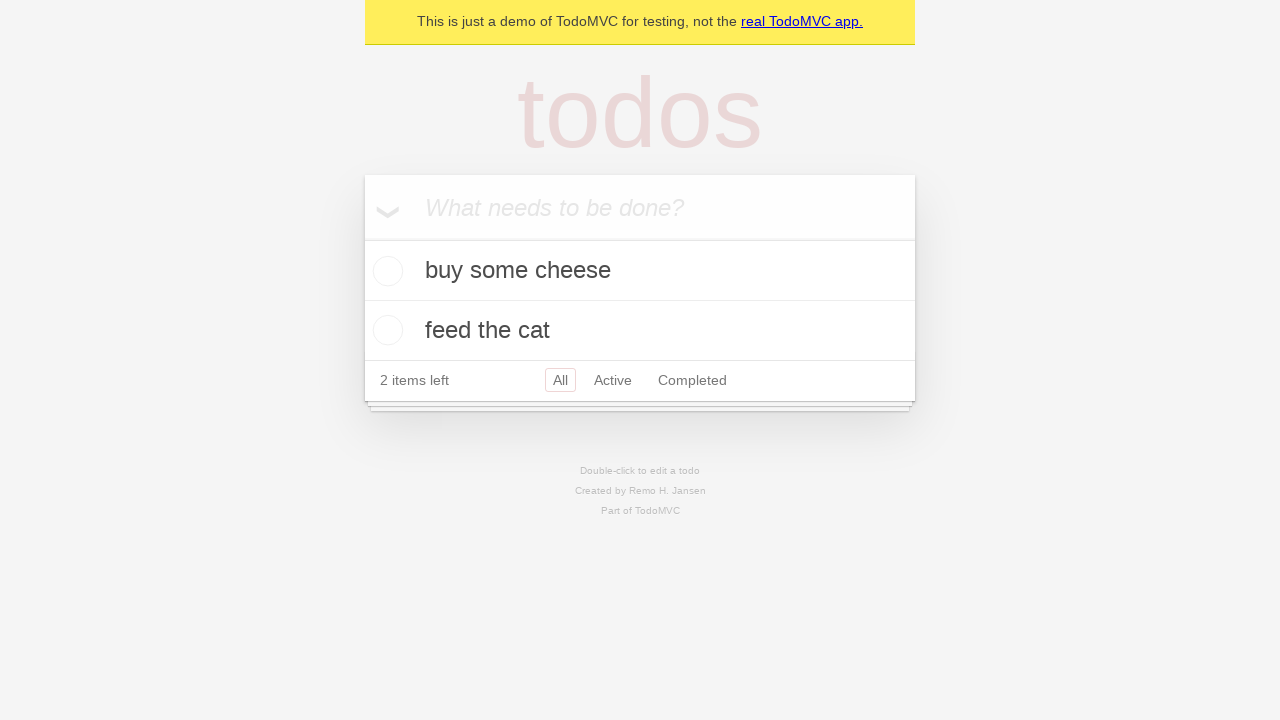

Marked the first todo item as complete by checking its checkbox at (385, 271) on internal:testid=[data-testid="todo-item"s] >> nth=0 >> internal:role=checkbox
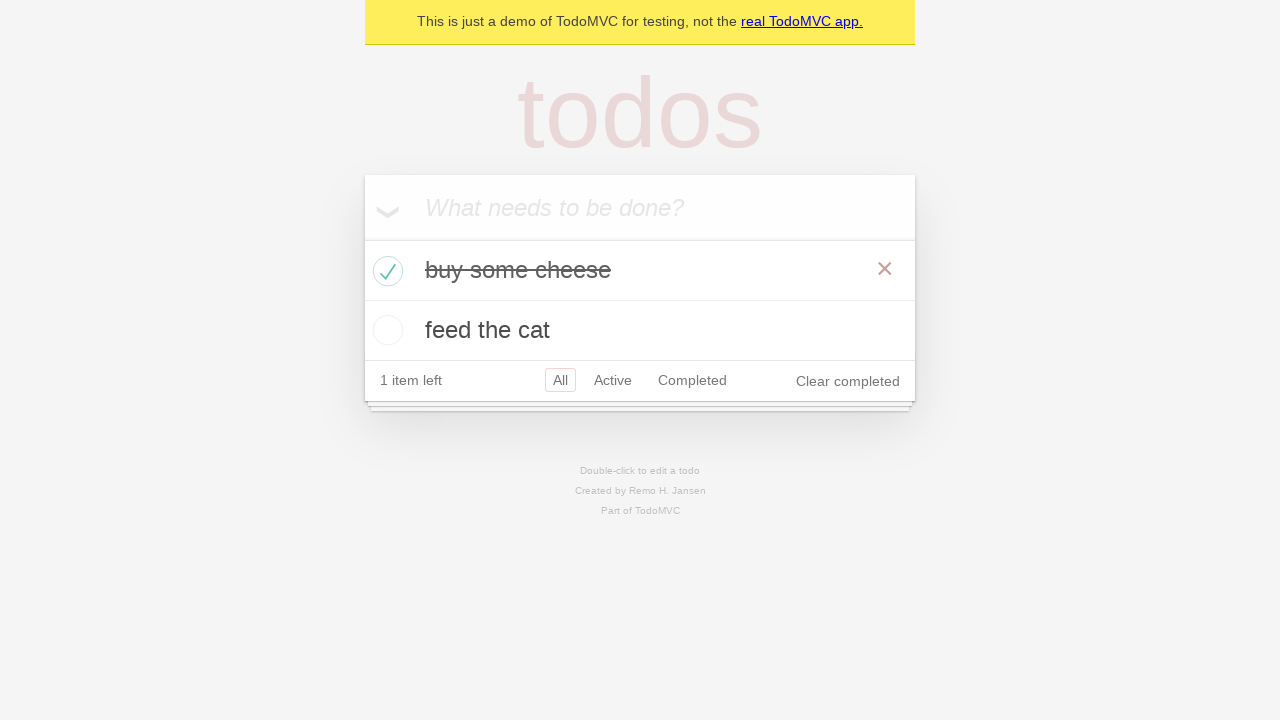

Unmarked the first todo item as complete by unchecking its checkbox at (385, 271) on internal:testid=[data-testid="todo-item"s] >> nth=0 >> internal:role=checkbox
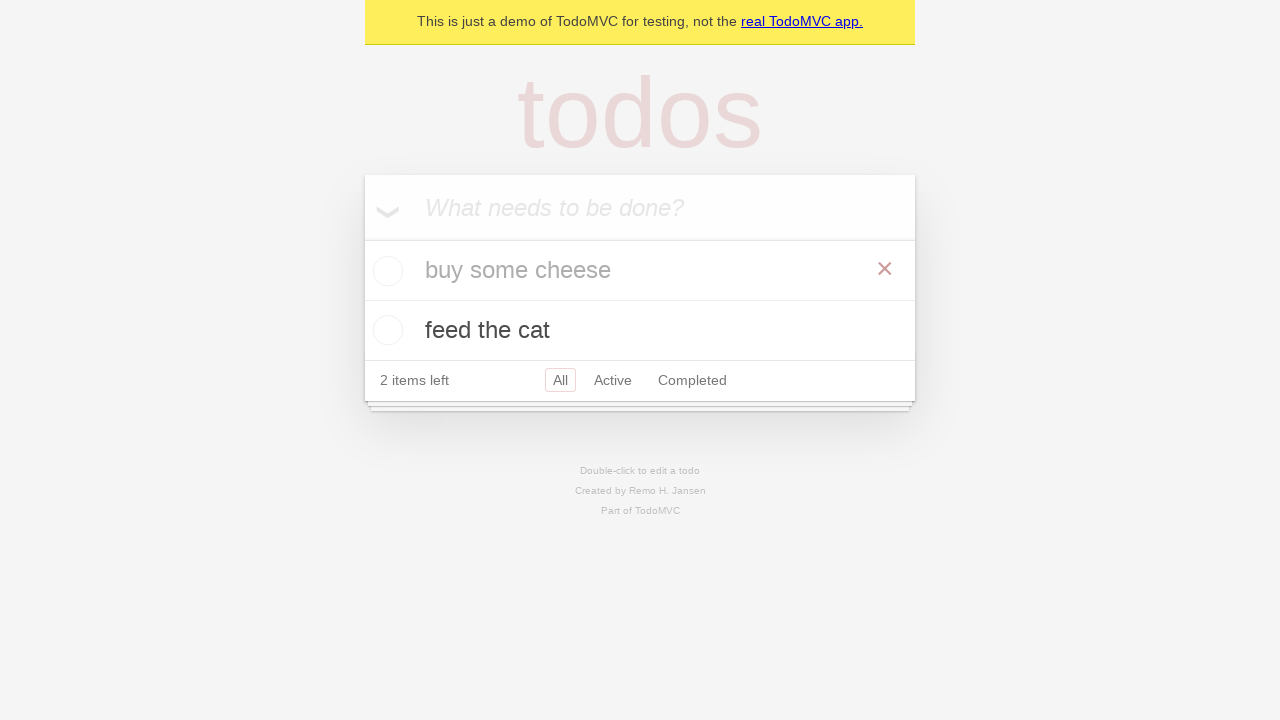

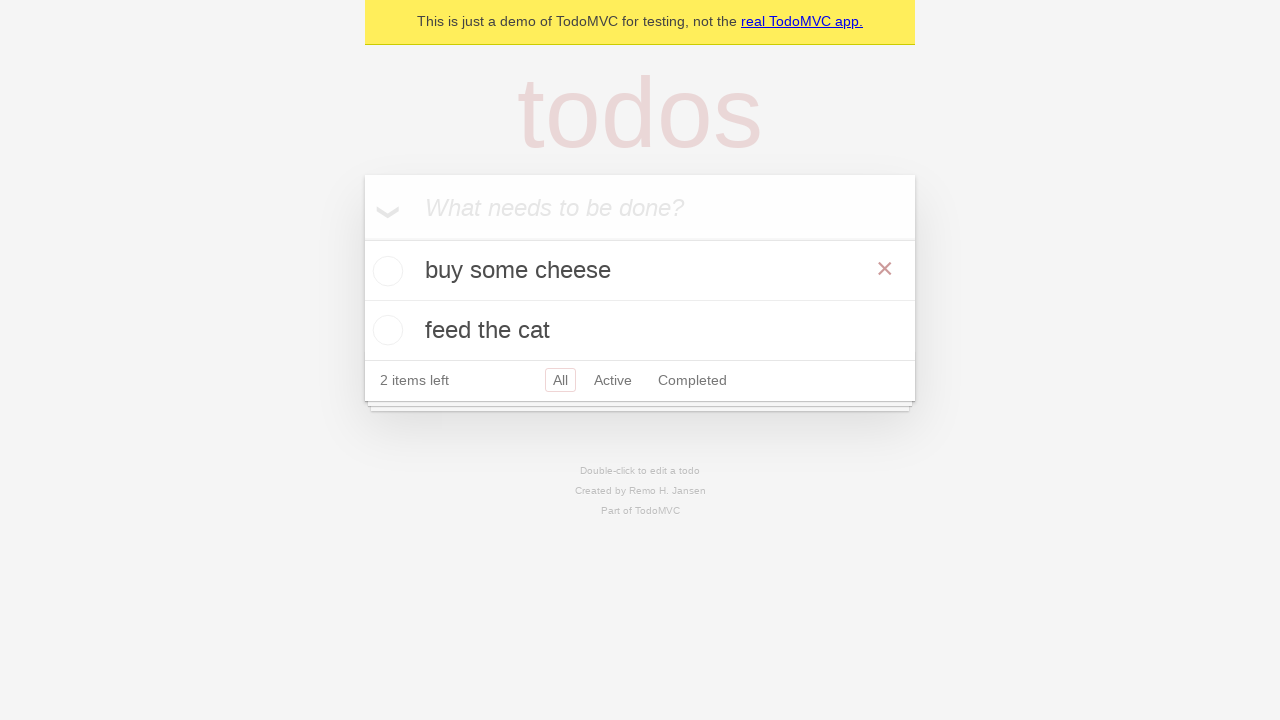